Navigates to SmartOne homepage and scrolls through the page until all dynamic content has loaded by detecting when scroll position stops changing.

Starting URL: https://www.smartone.com/tc/home/

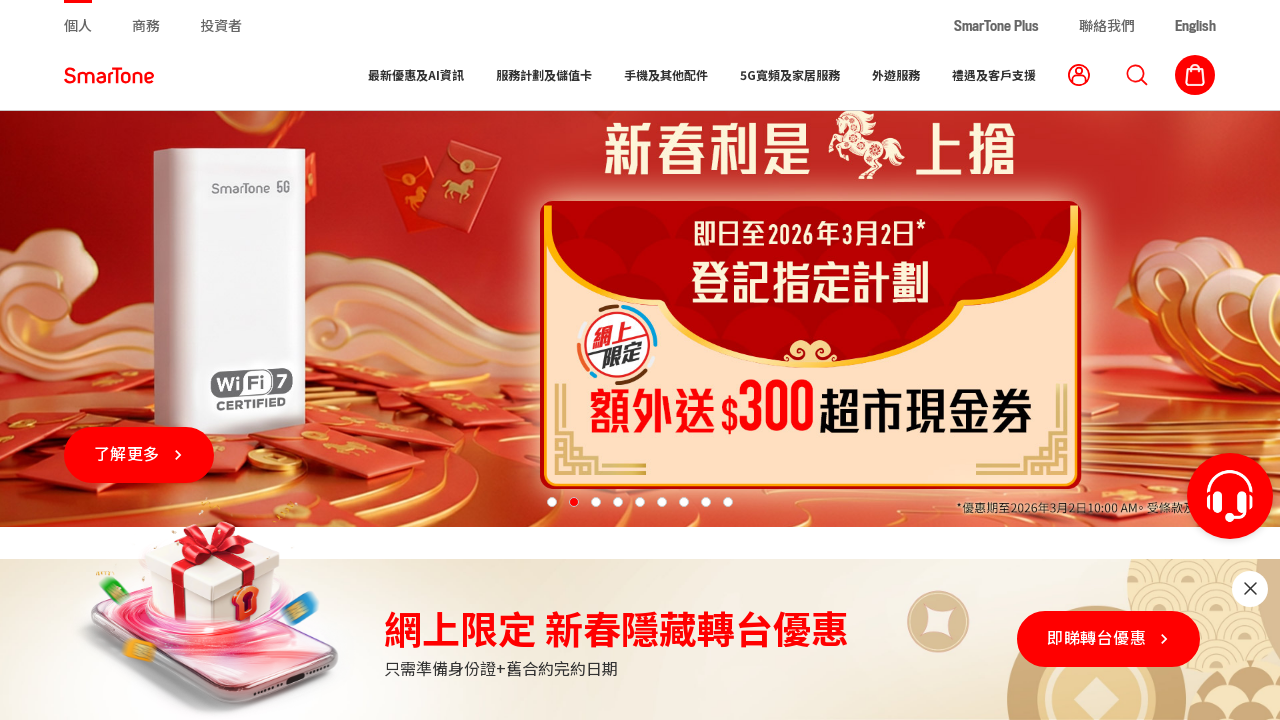

Navigated to SmartOne homepage
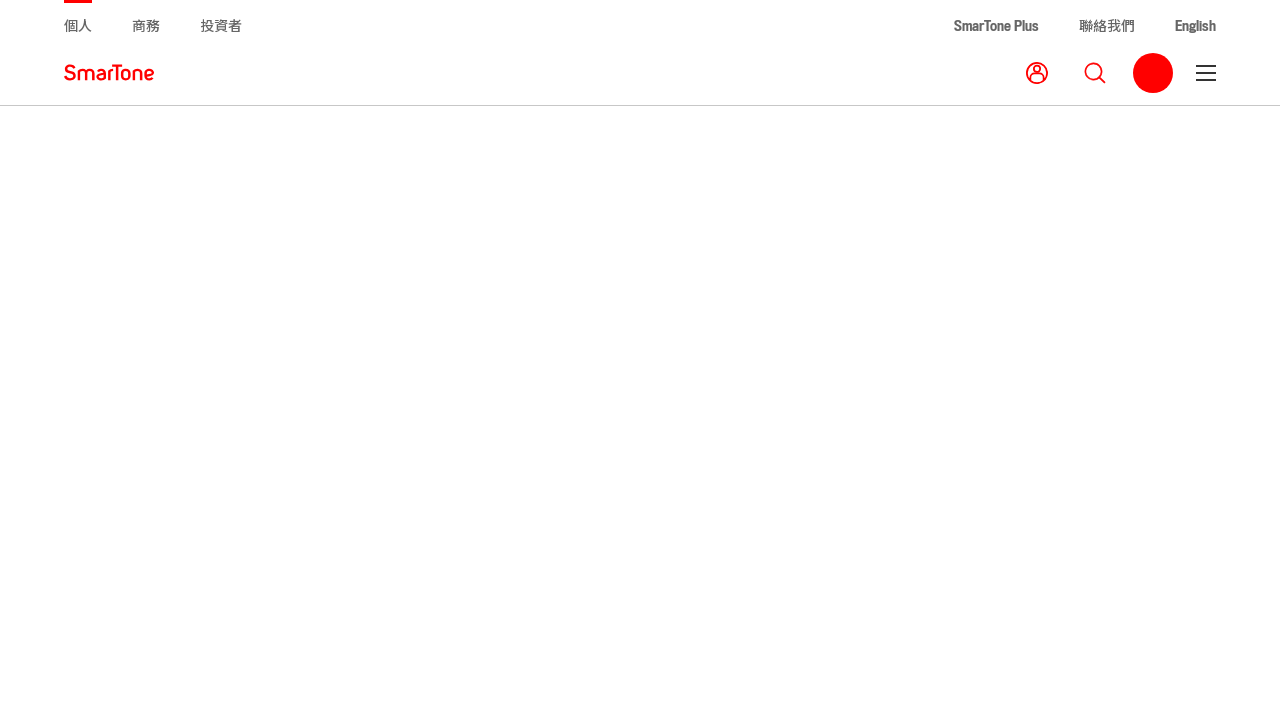

Waited 2 seconds for initial page load
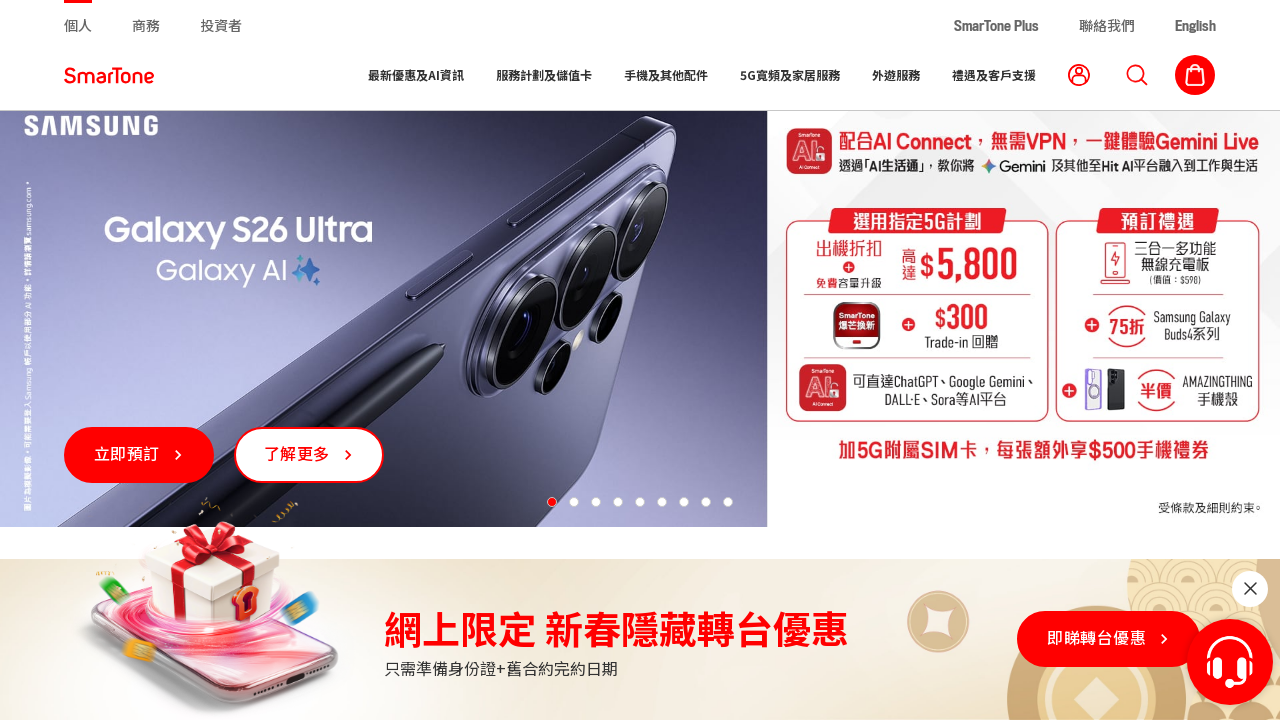

Initialized scroll height tracking and waited 1 second
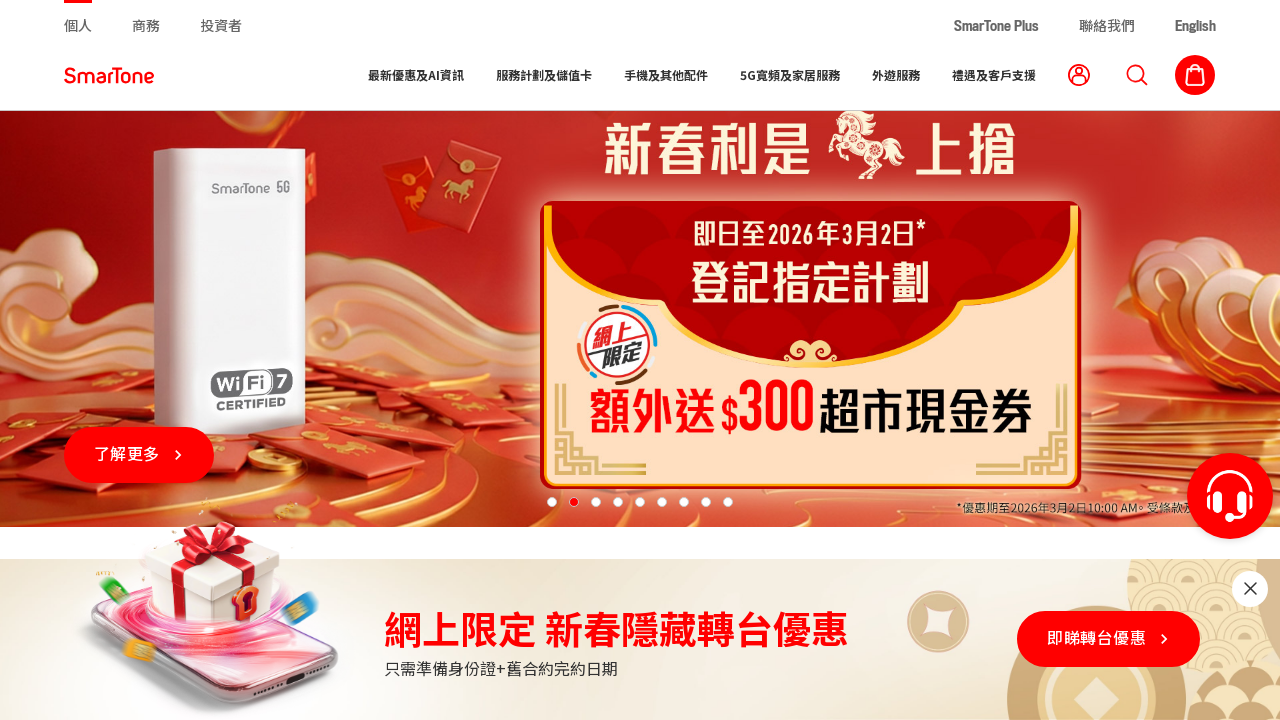

Scroll position stopped changing - all dynamic content loaded
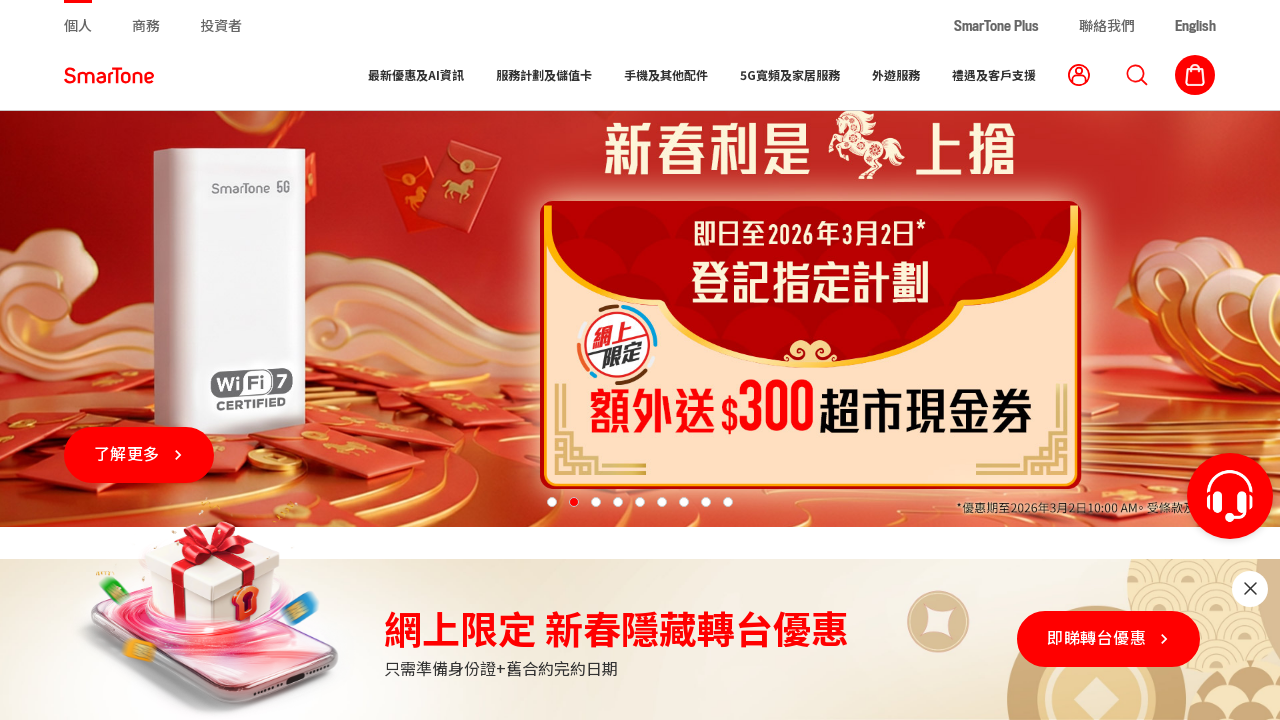

Verified page body element is present
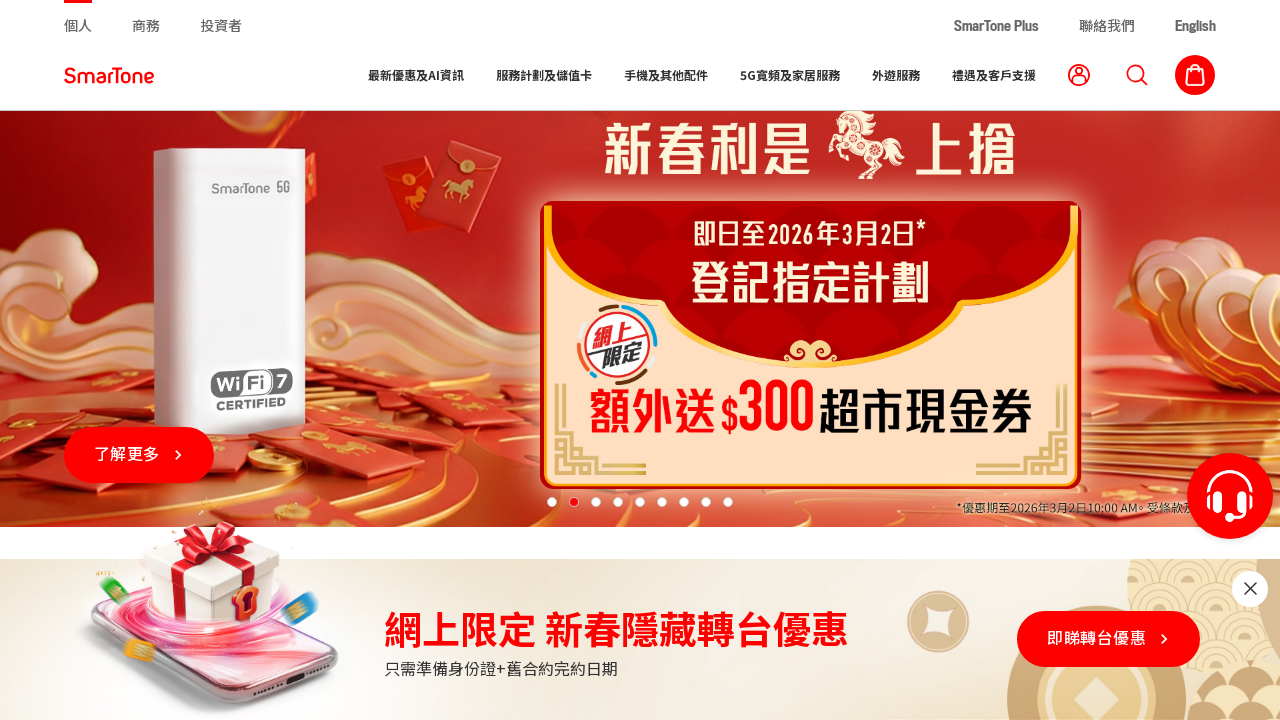

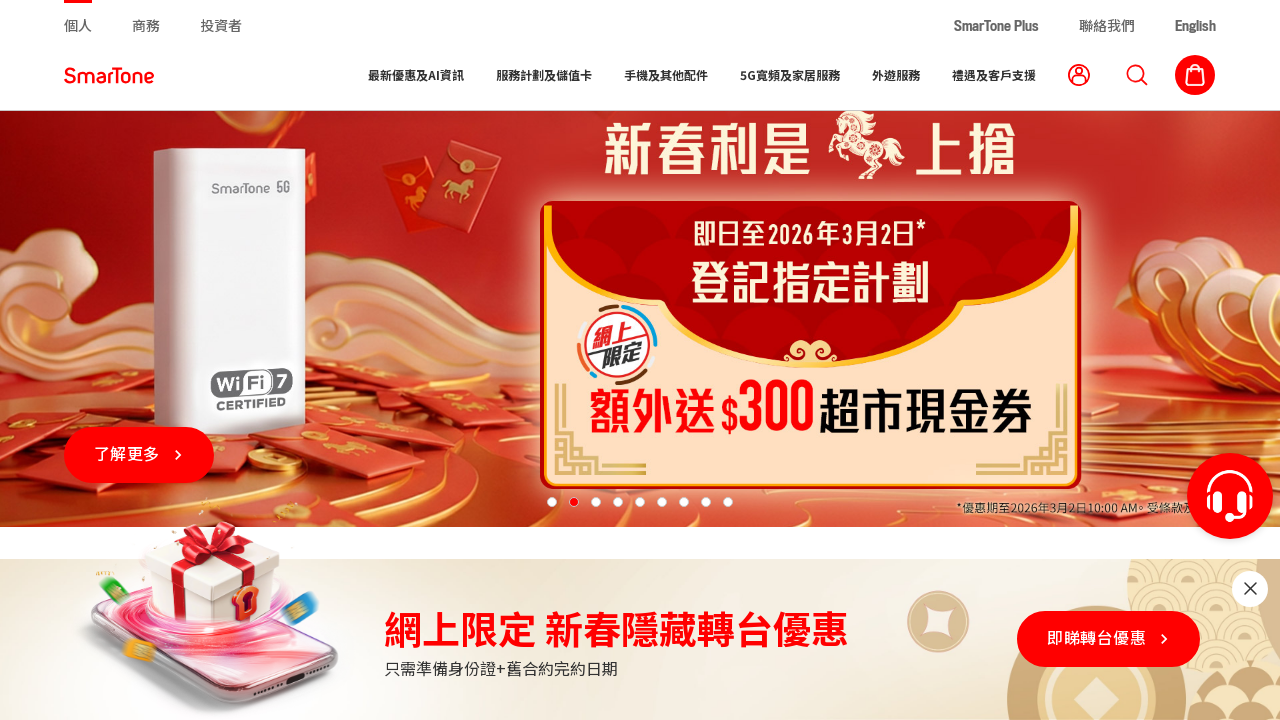